Tests the Python.org search functionality by entering "pycon" in the search box and submitting the search form

Starting URL: http://www.python.org

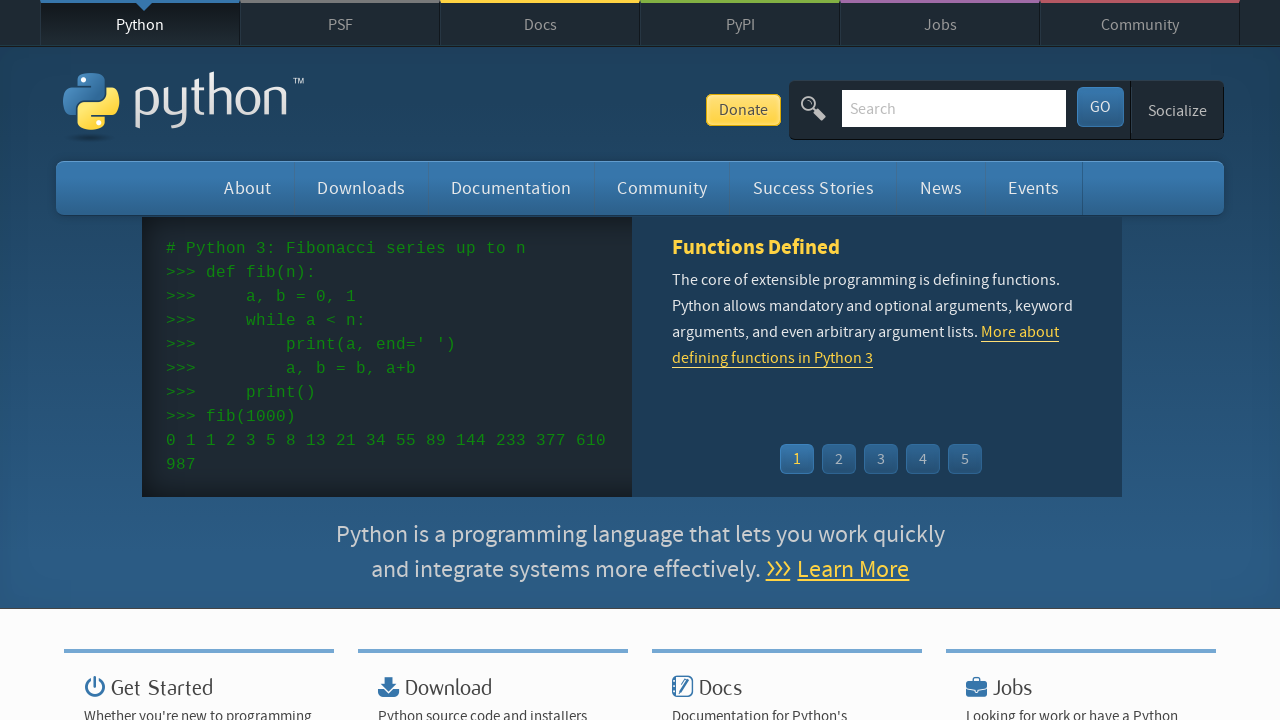

Verified page title contains 'Python'
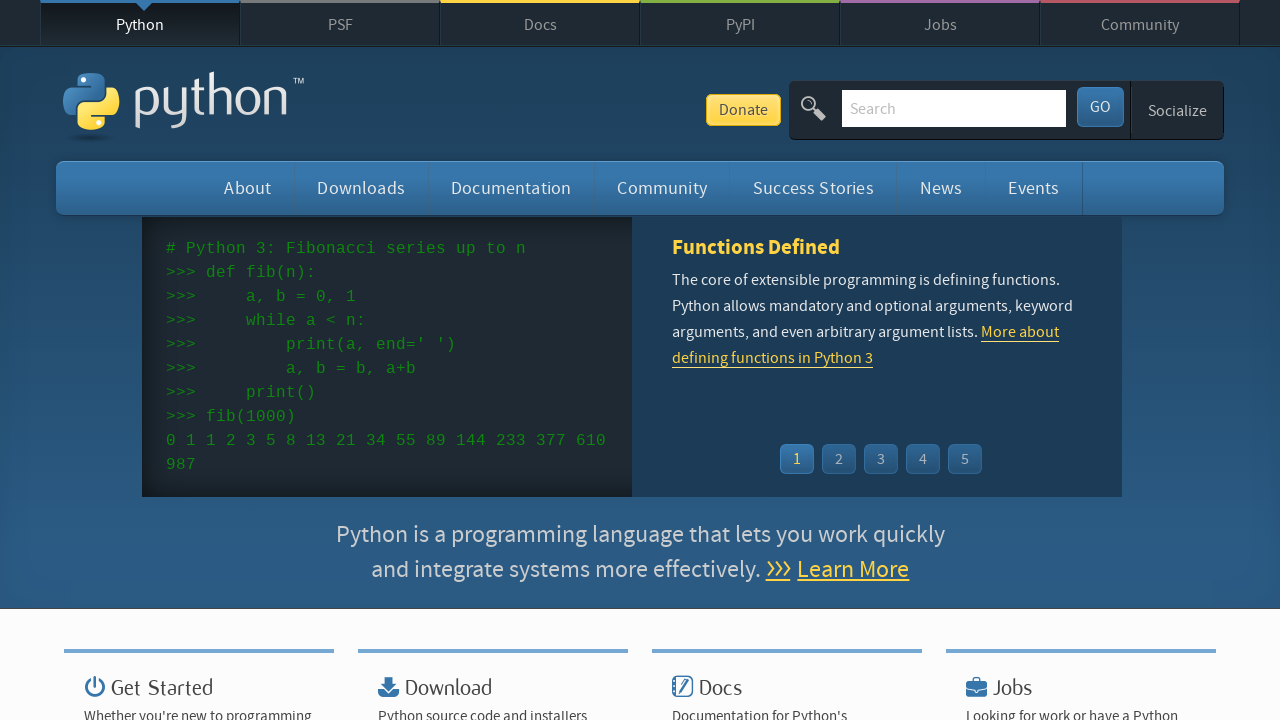

Filled search box with 'pycon' on input[name='q']
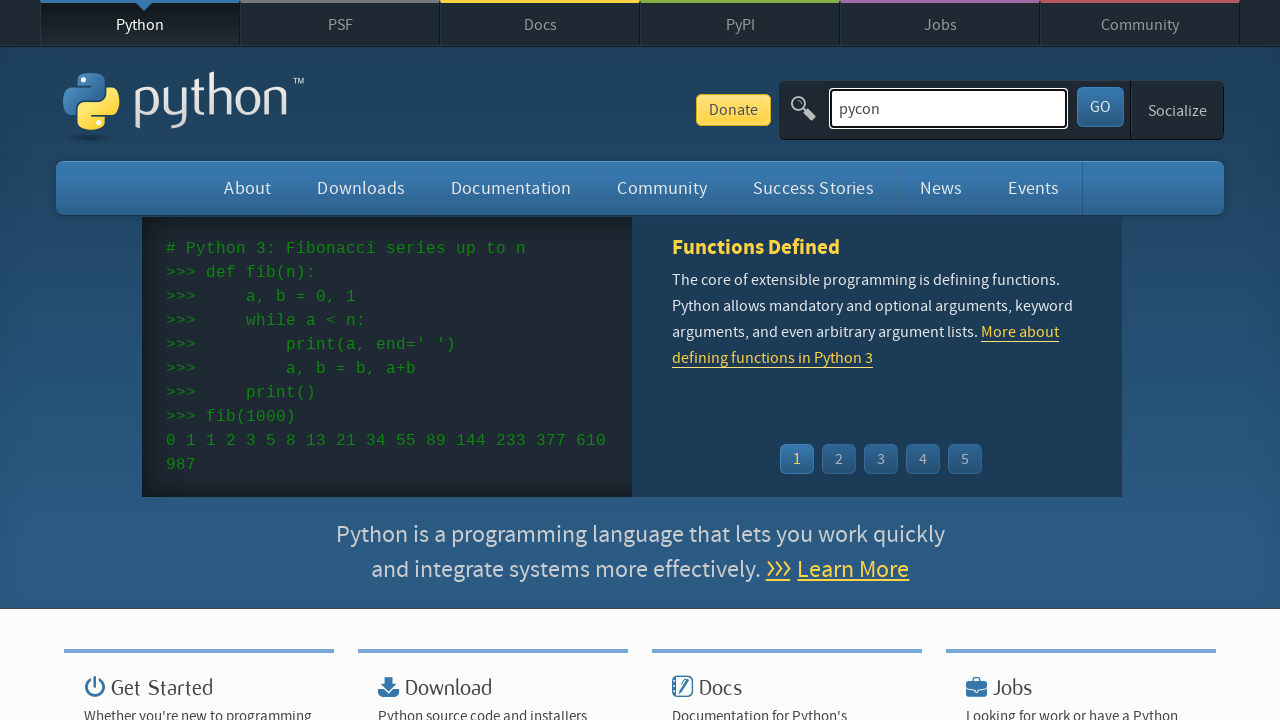

Pressed Enter to submit search form on input[name='q']
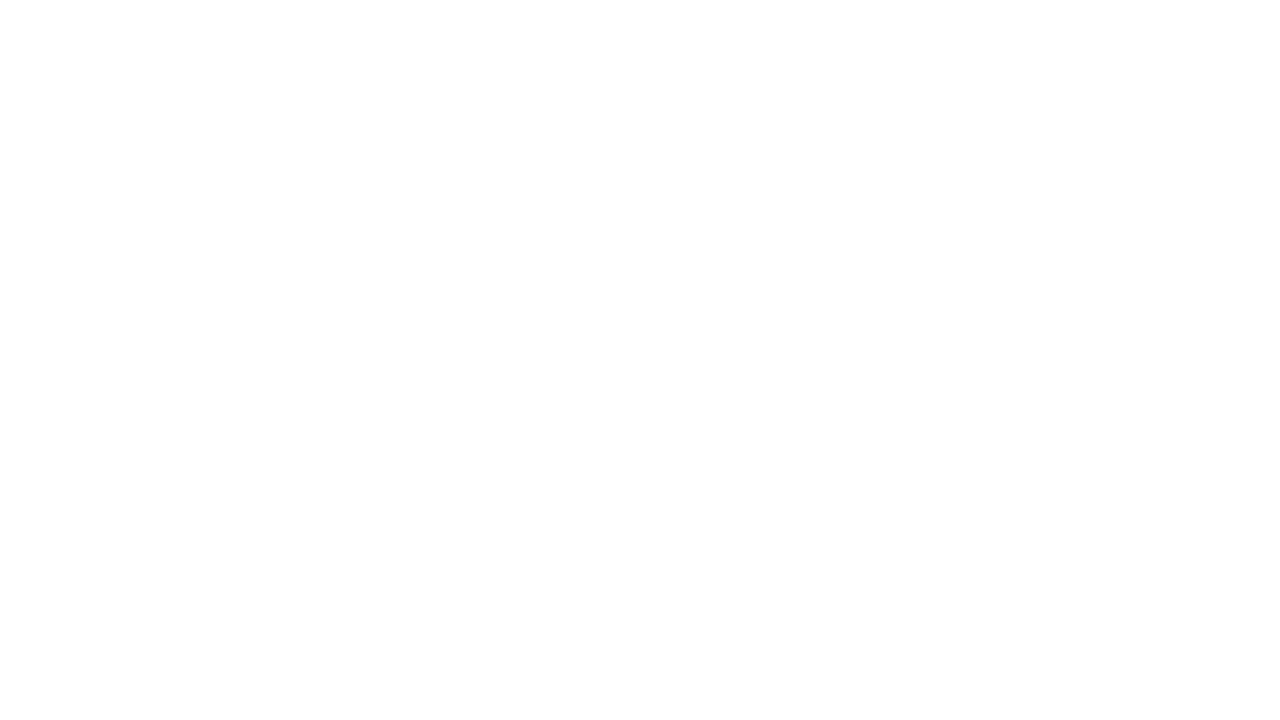

Waited for network idle state after search submission
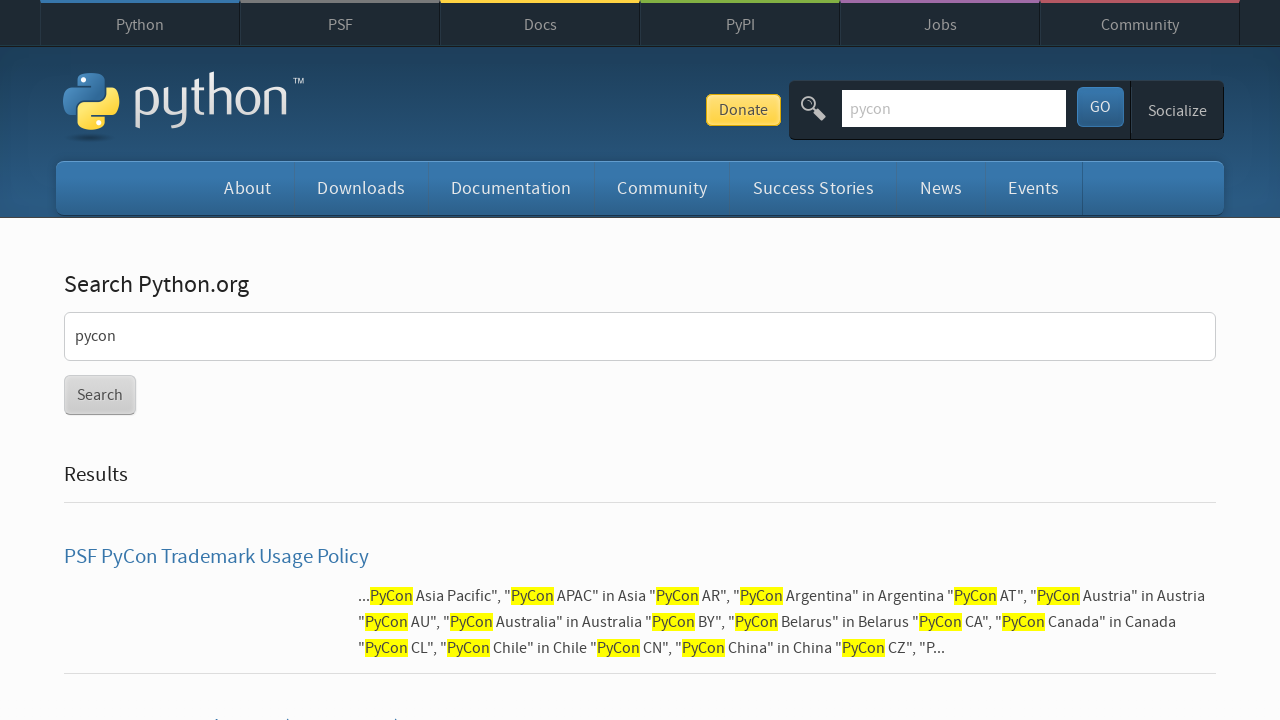

Verified search results page does not contain 'No results found' message
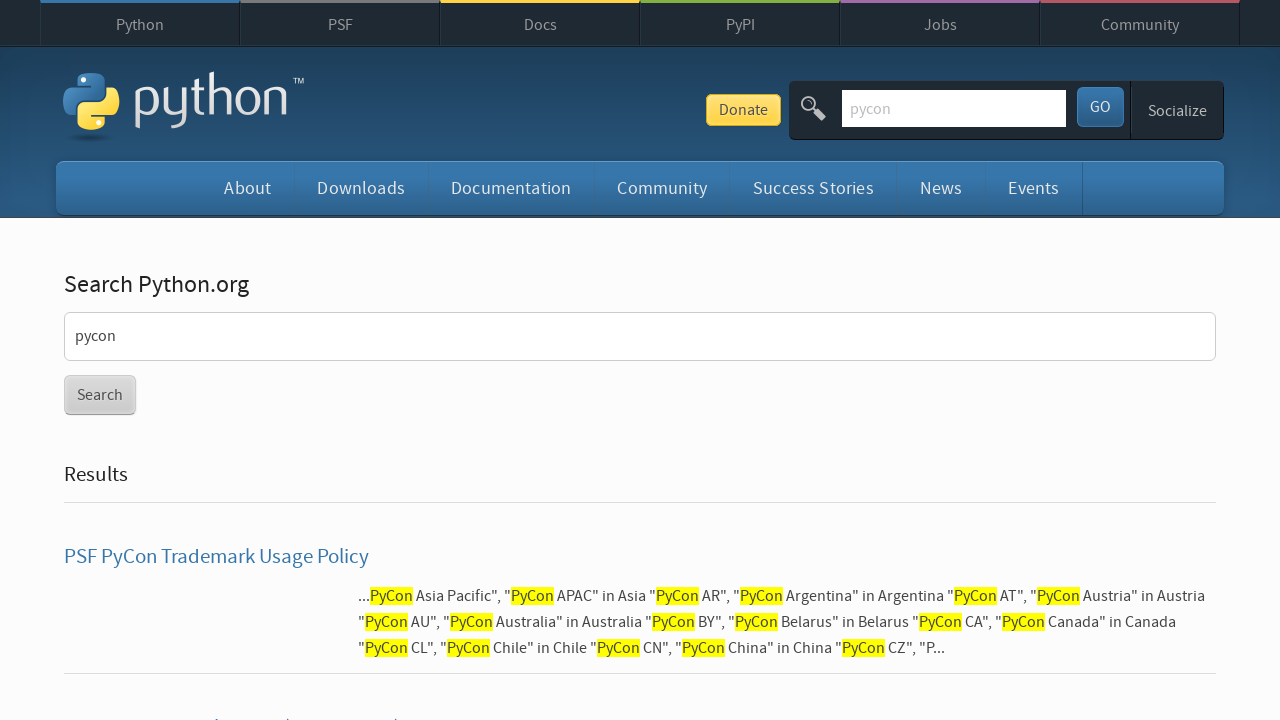

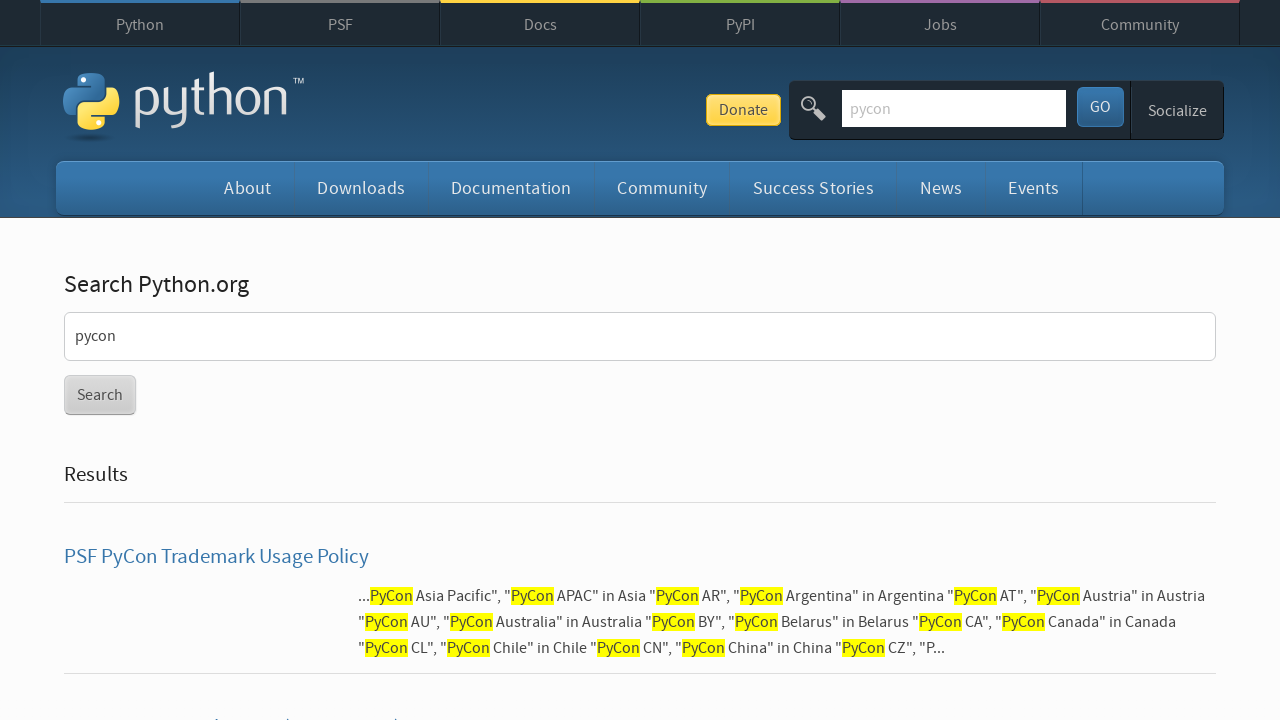